Tests clicking a confirm button and dismissing the confirmation dialog

Starting URL: http://webengine-test.azurewebsites.net/

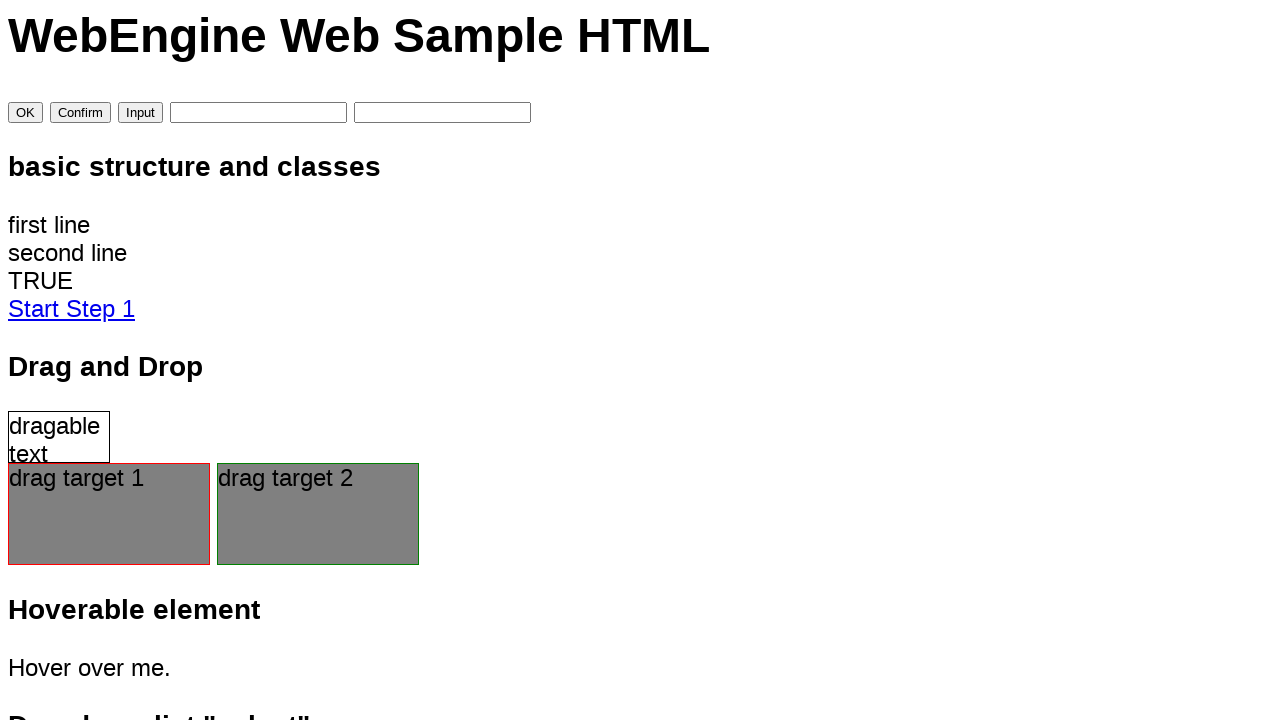

Set up dialog handler to dismiss confirm dialogs
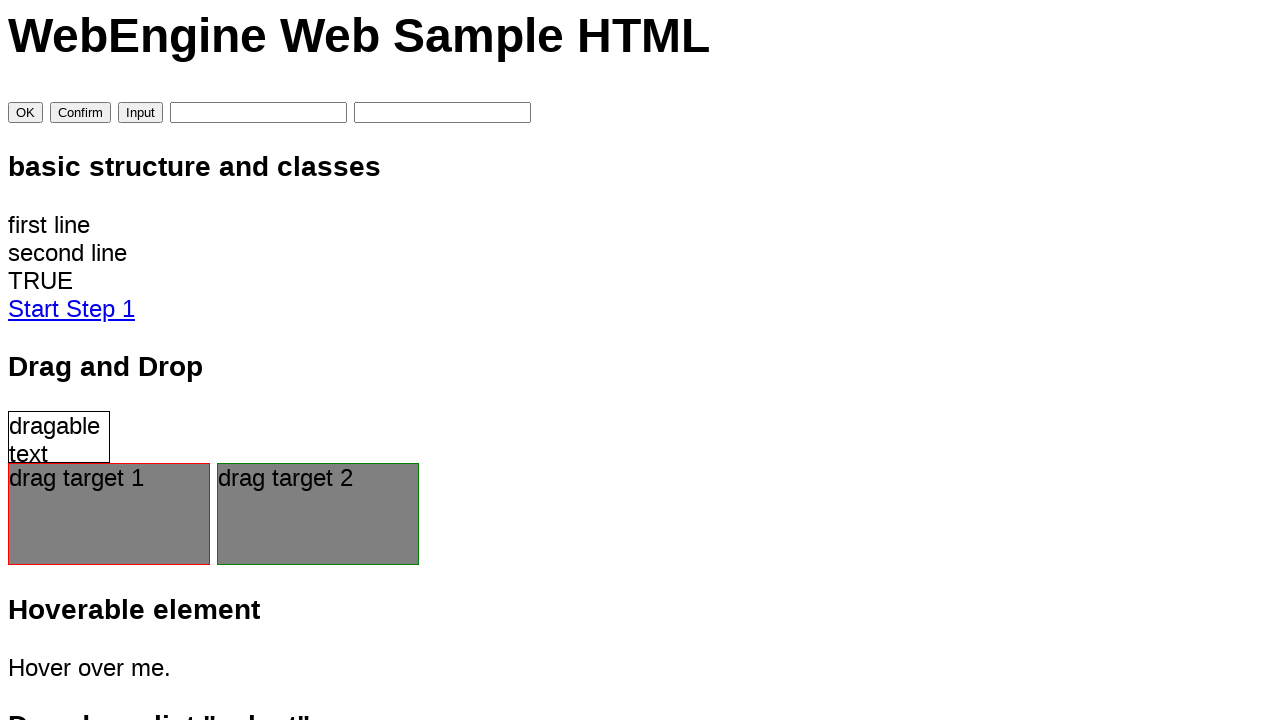

Clicked the Confirm button at (80, 113) on input[value='Confirm']
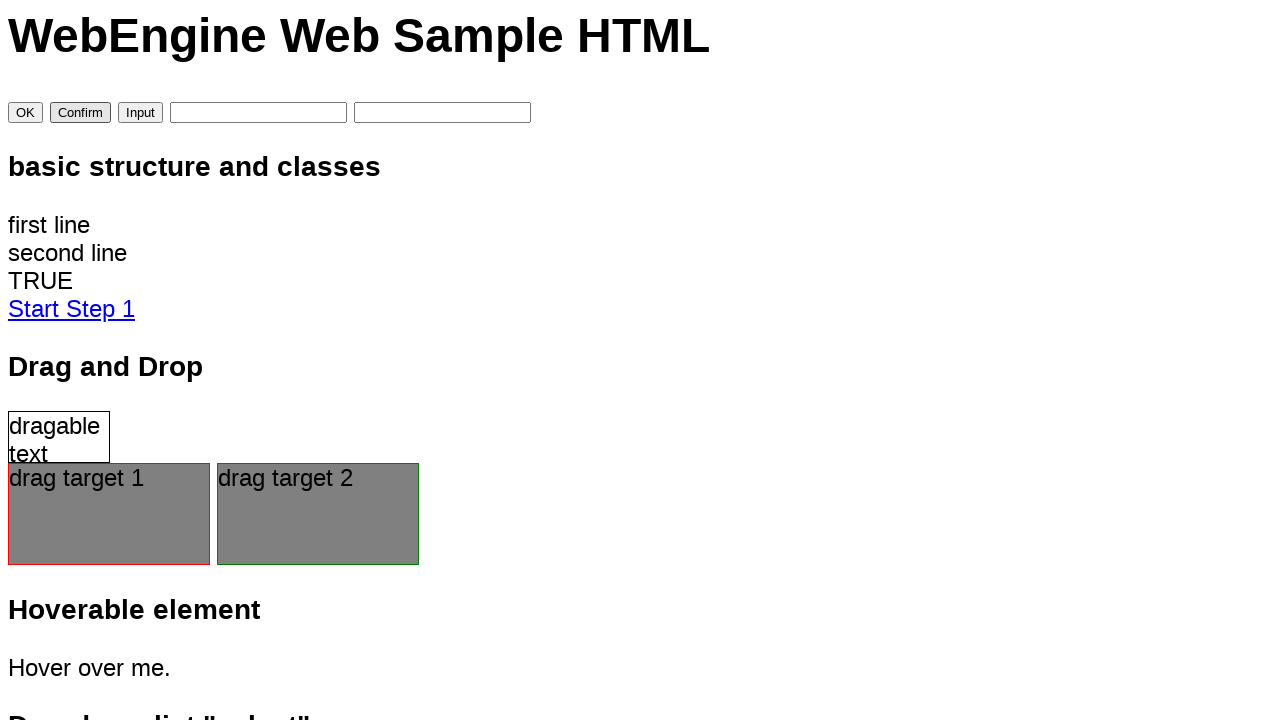

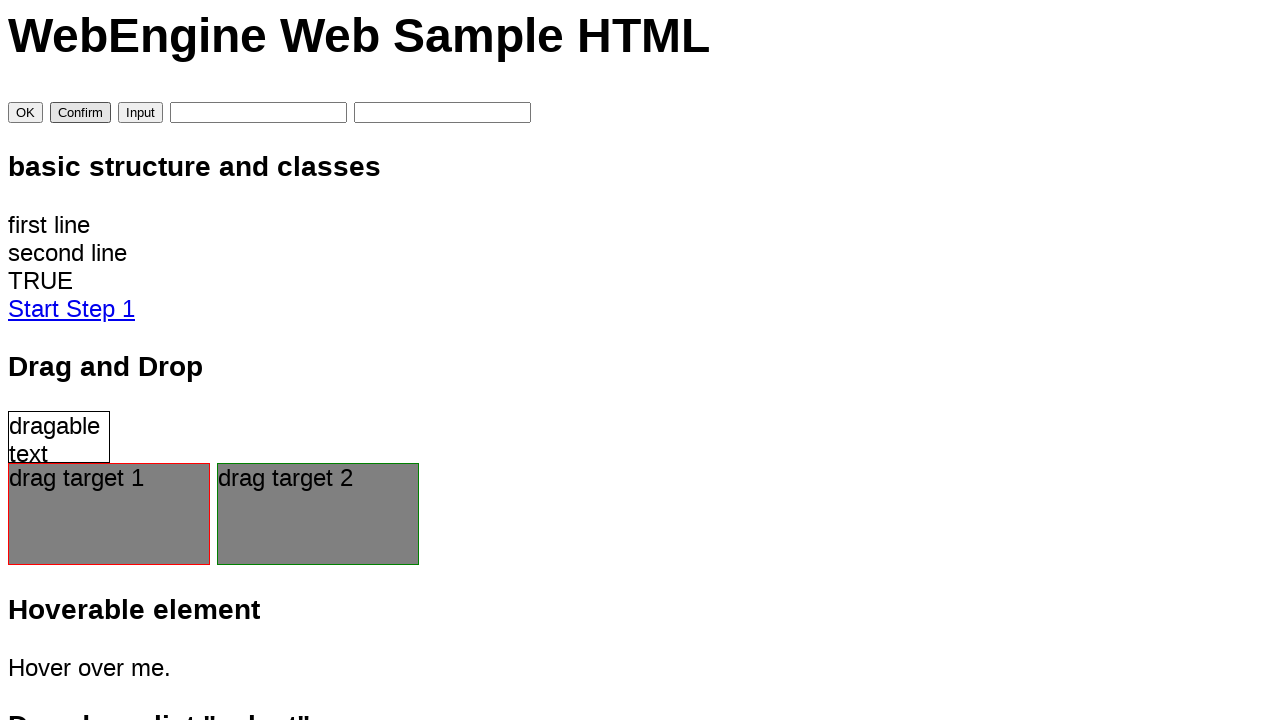